Tests JavaScript confirm dialog by clicking the second button, dismissing the alert, and verifying the cancel result

Starting URL: https://the-internet.herokuapp.com/javascript_alerts

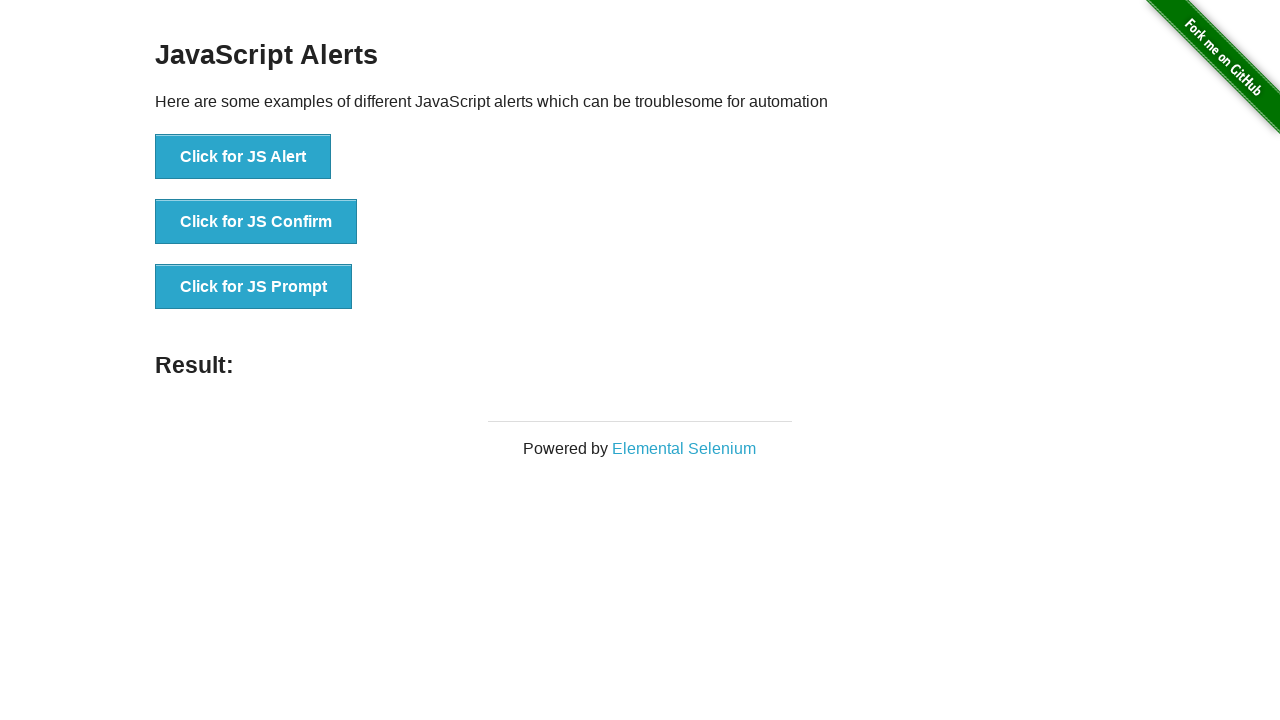

Clicked the confirm dialog button at (256, 222) on button[onclick='jsConfirm()']
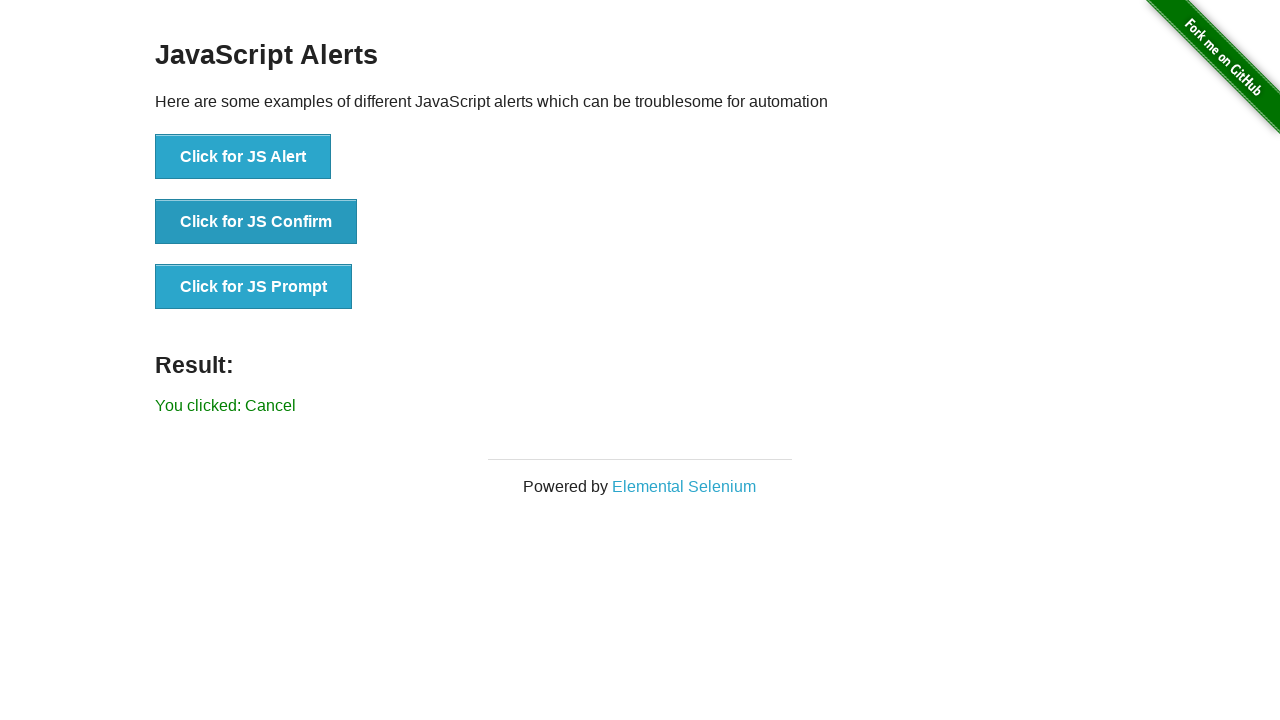

Set up dialog handler to dismiss the alert
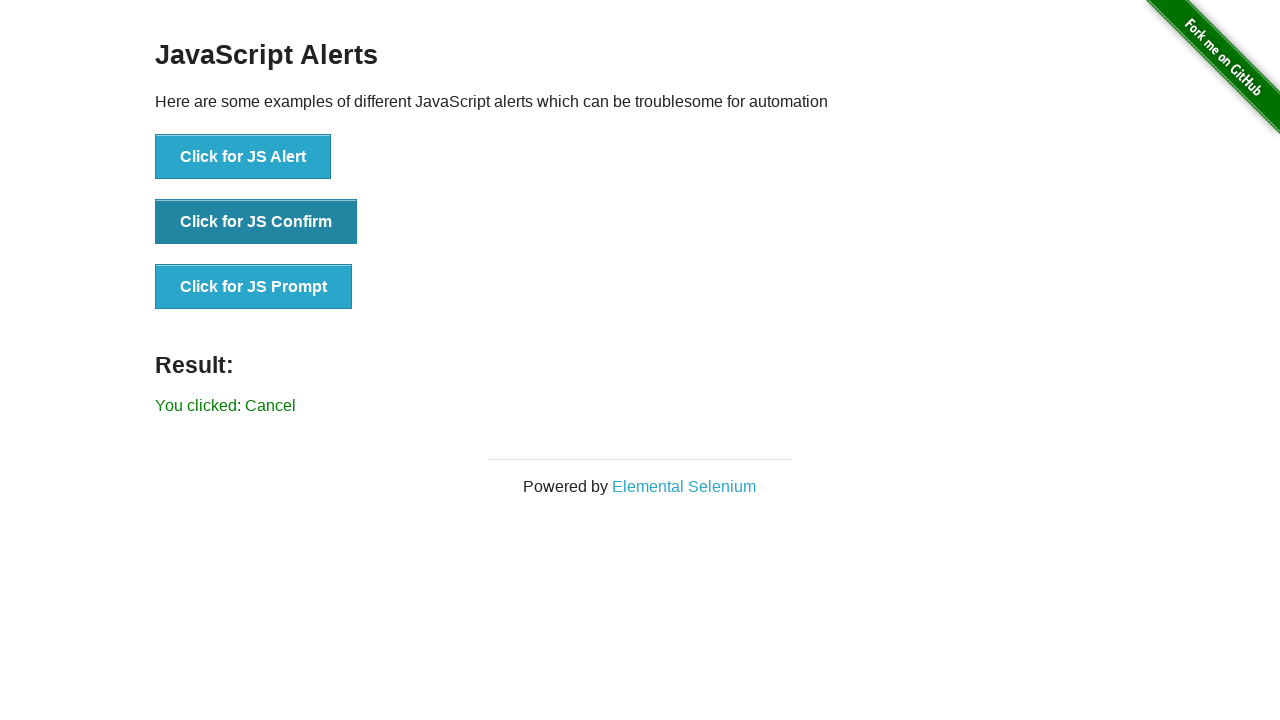

Verified cancel result text is displayed
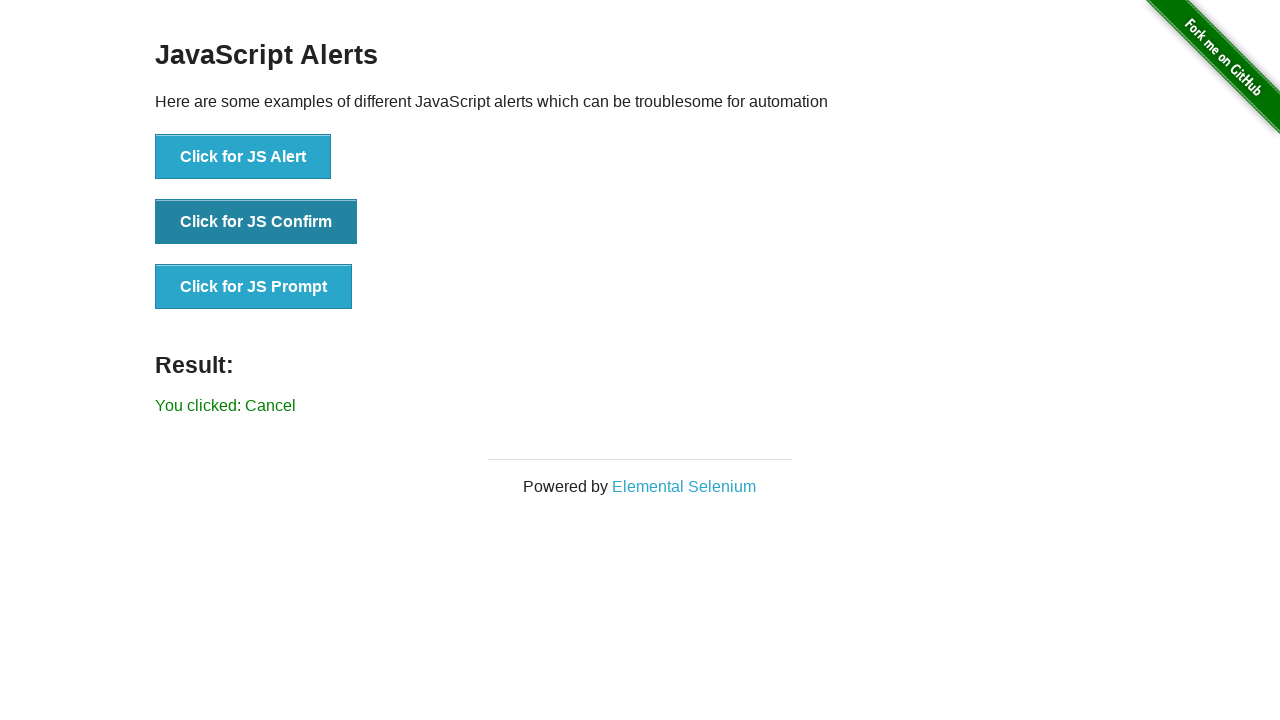

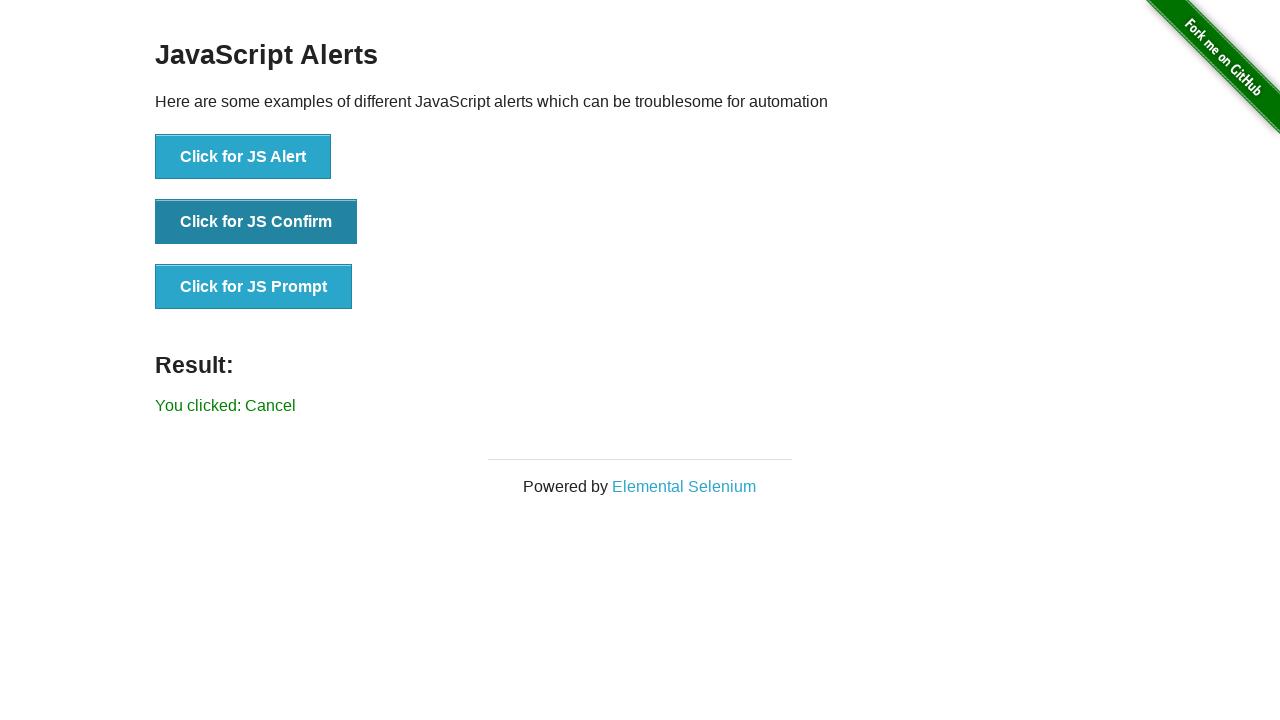